Tests iframe interaction by switching to an iframe, filling a text field, and verifying text content

Starting URL: https://demo.automationtesting.in/Frames.html

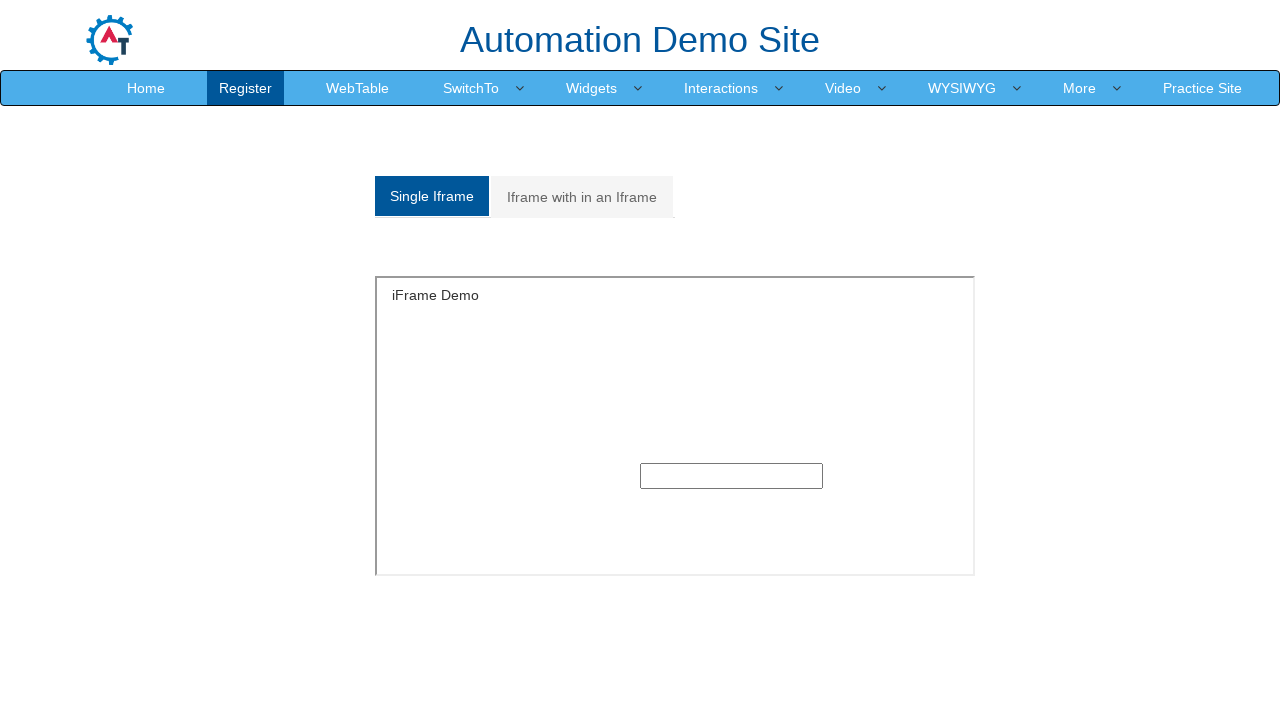

Retrieved all iframes from page - found 9 iframes
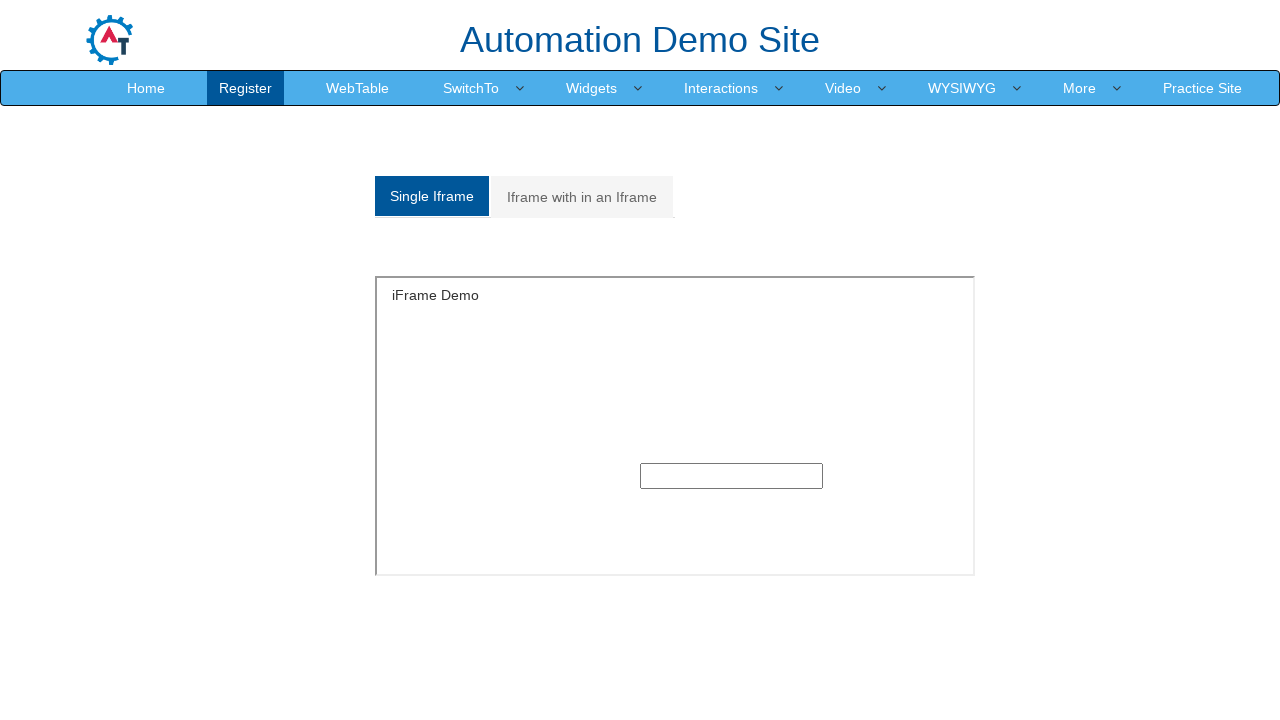

Located and switched to first iframe
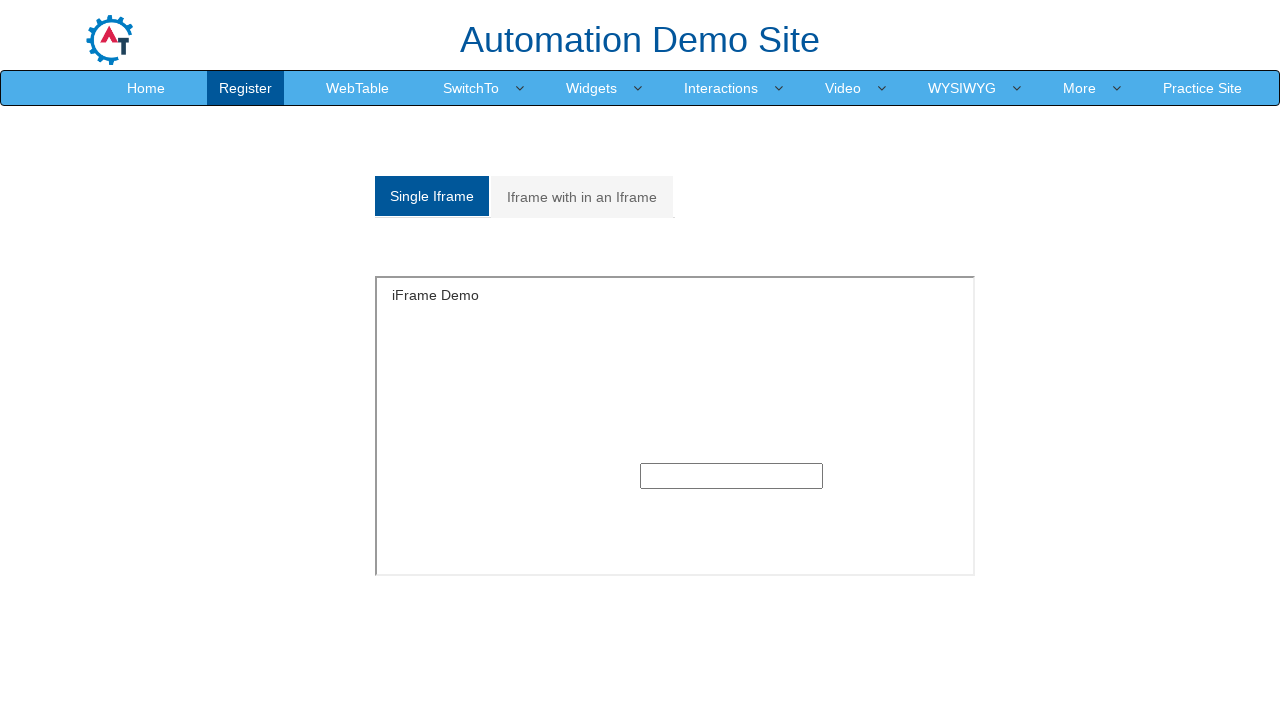

Filled text input field in iframe with 'ALi' on iframe >> nth=0 >> internal:control=enter-frame >> input[type='text']
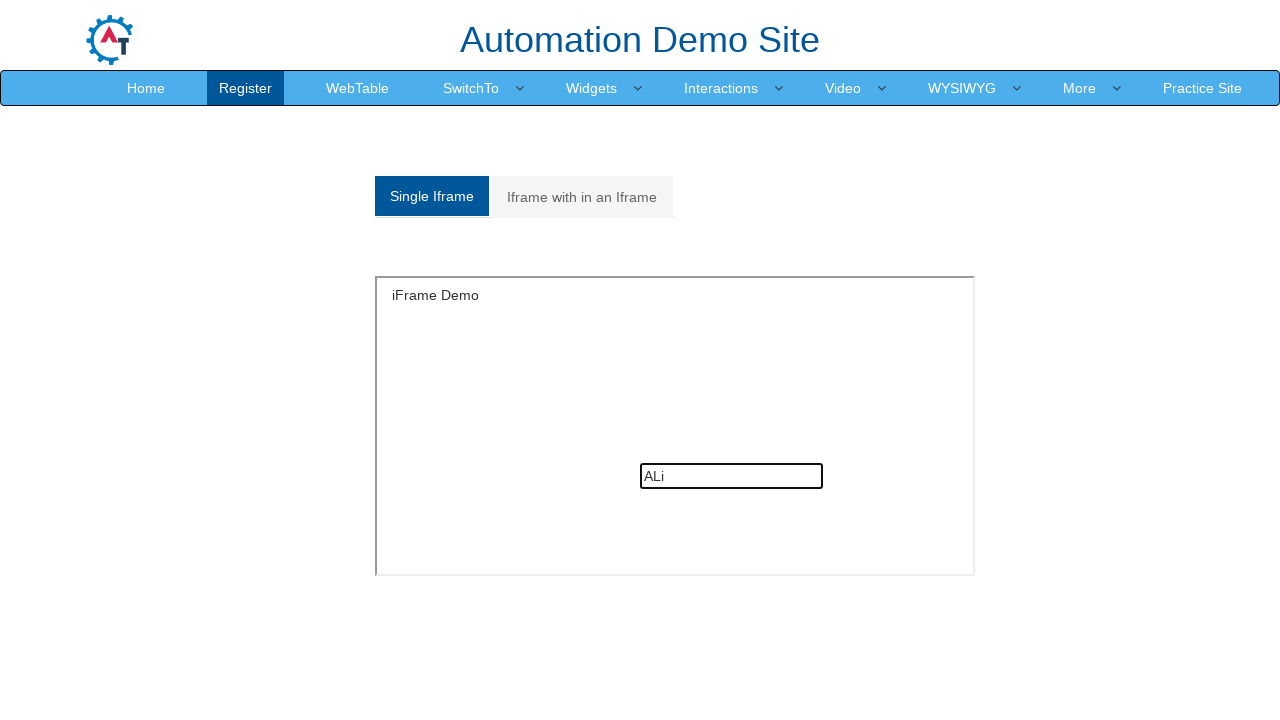

Retrieved iframe heading text 'iFrame Demo'
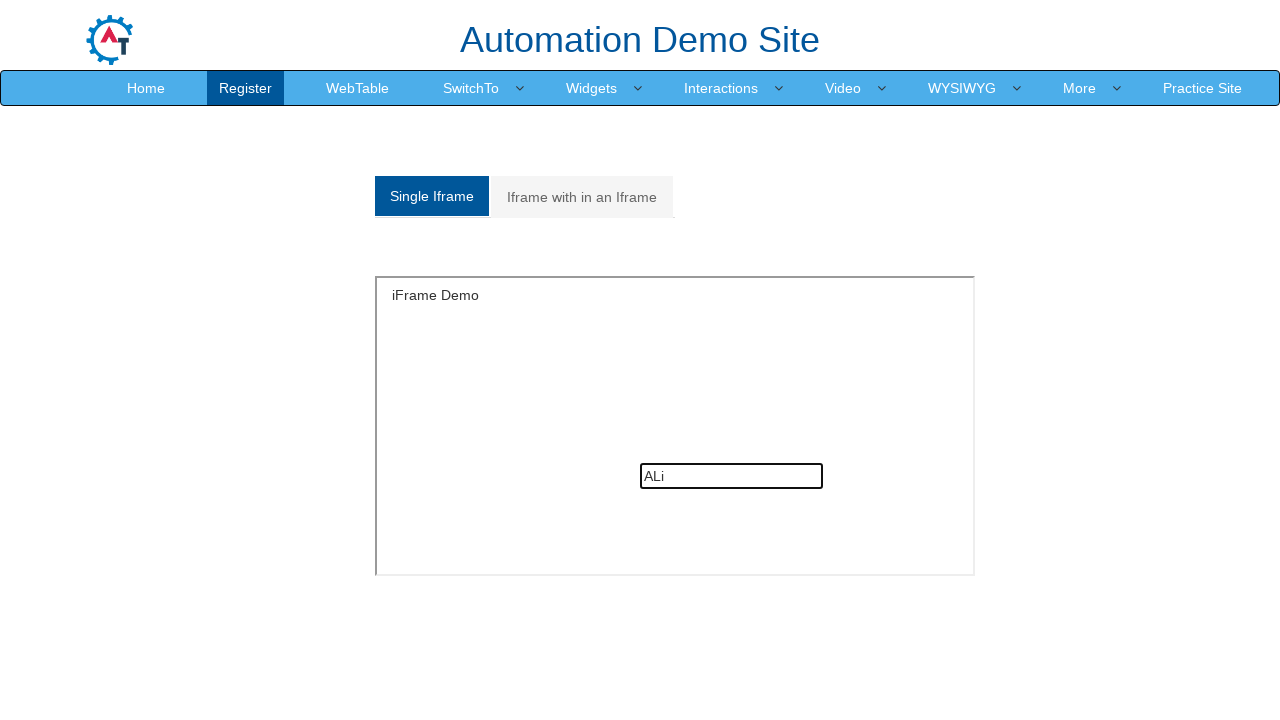

Assertion passed: 'Demo' found in iframe heading text
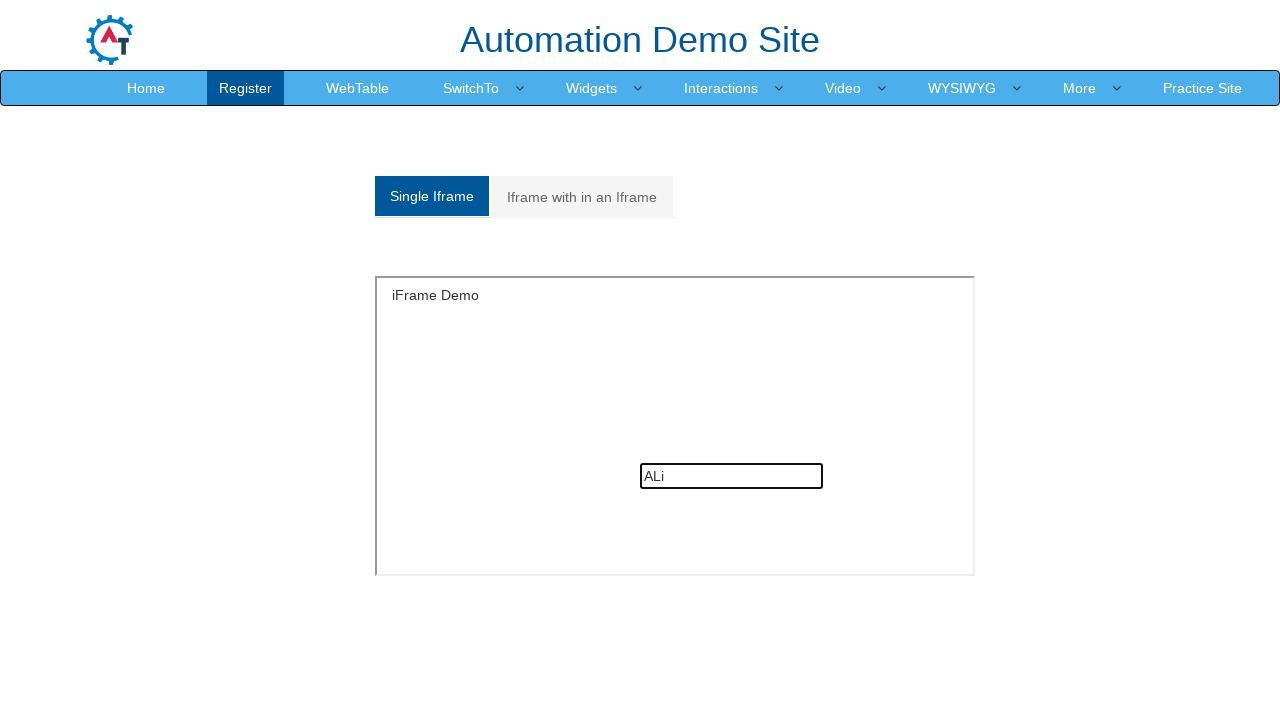

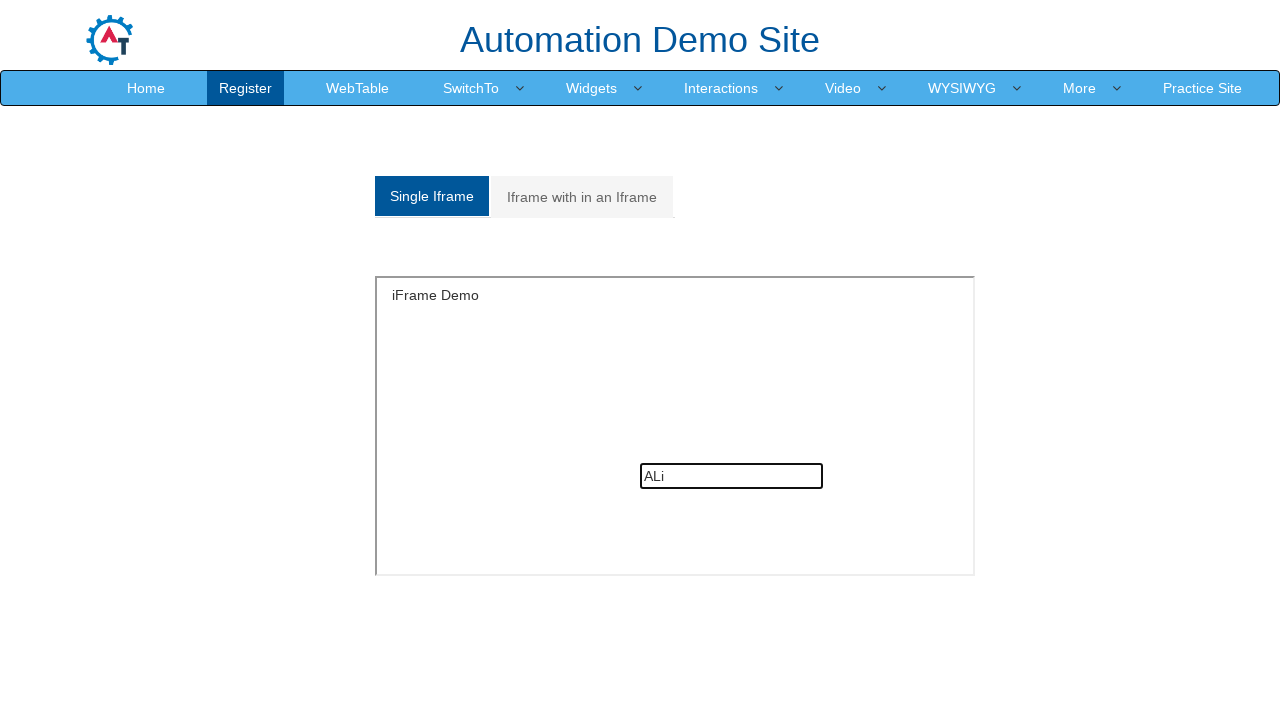